Tests dynamic element addition and removal by clicking Add Element button 3 times, then clicking Delete button 2 times to verify proper element count

Starting URL: https://the-internet.herokuapp.com/add_remove_elements/

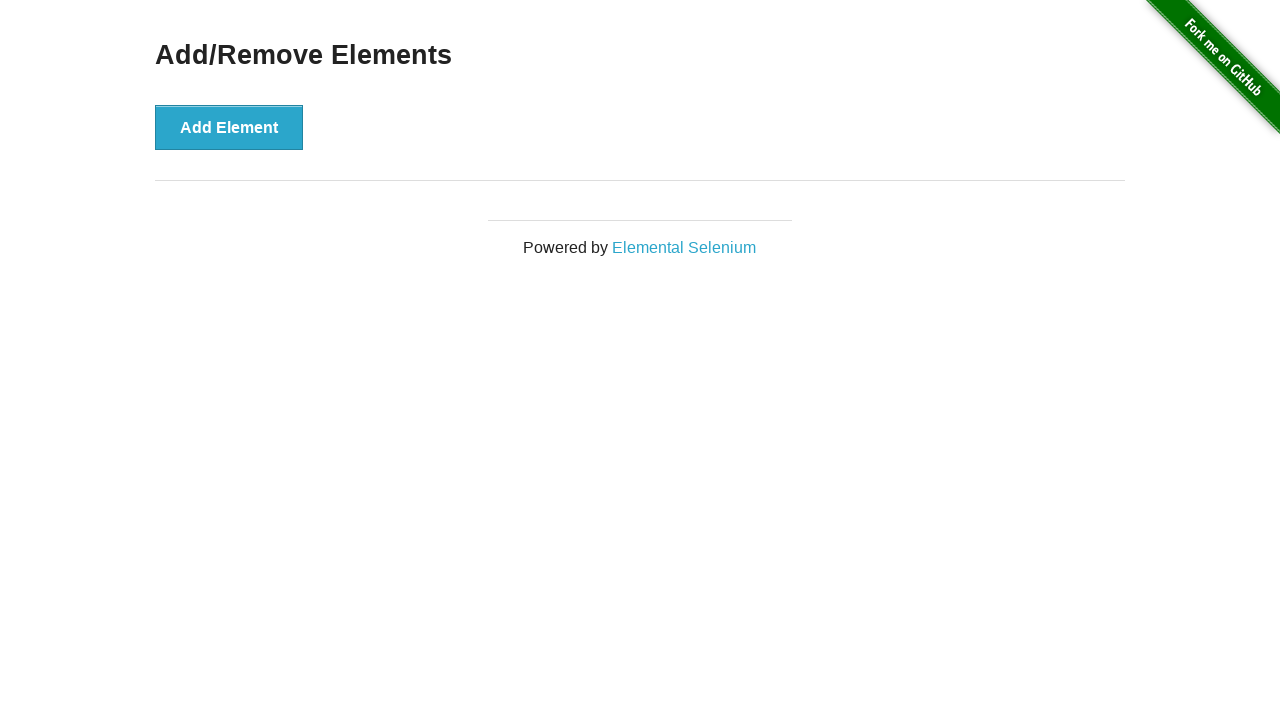

Navigated to Add/Remove Elements page
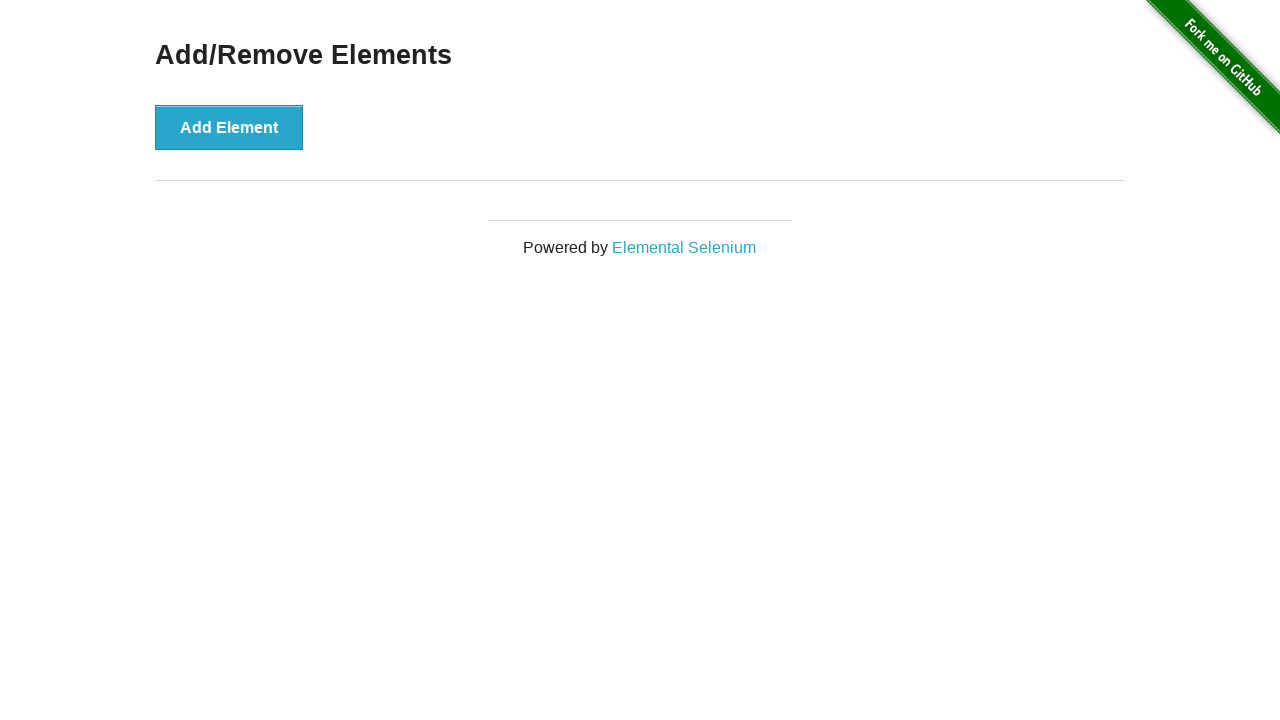

Clicked Add Element button (iteration 1/3) at (229, 127) on button
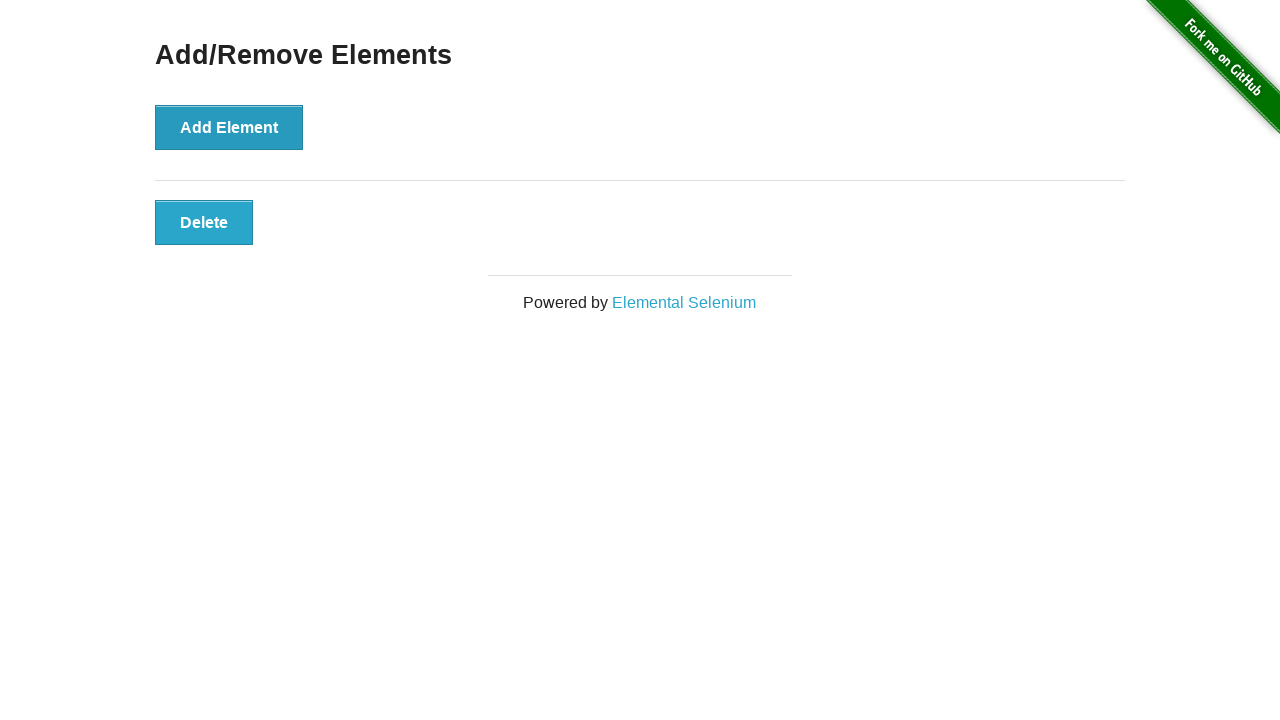

Clicked Add Element button (iteration 2/3) at (229, 127) on button
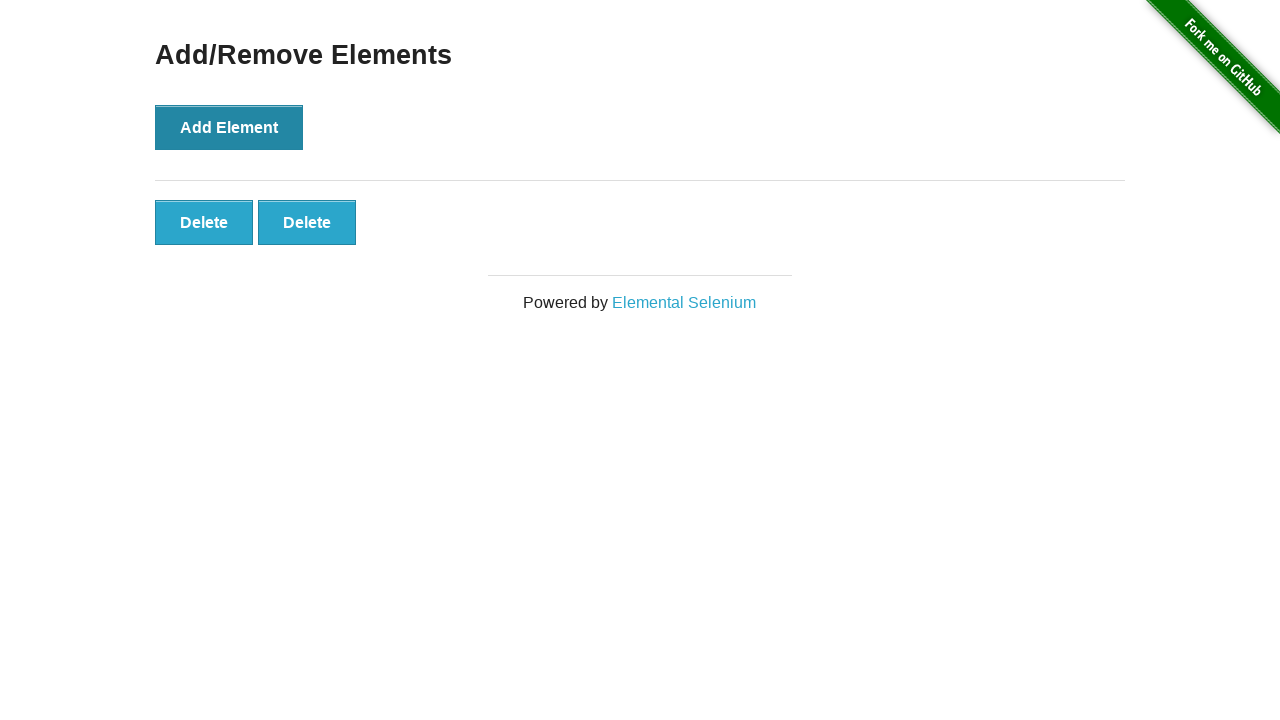

Clicked Add Element button (iteration 3/3) at (229, 127) on button
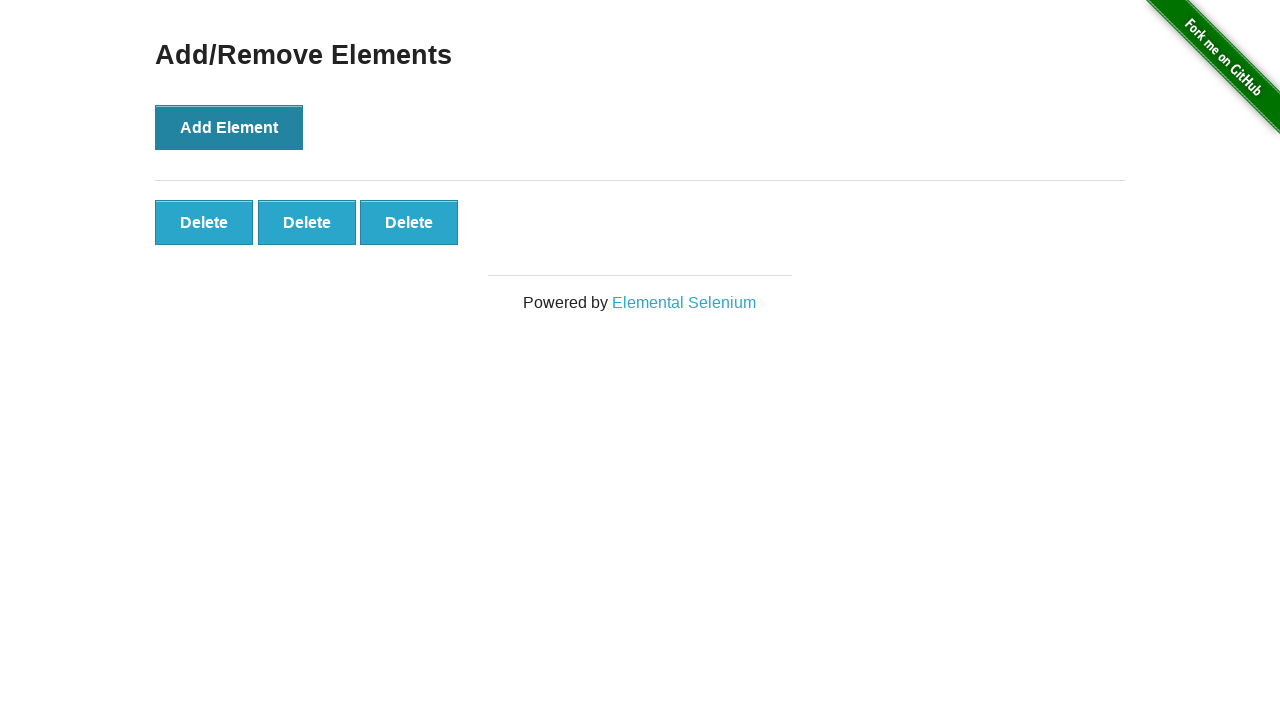

Clicked Delete button (iteration 1/2) at (204, 222) on text=Delete
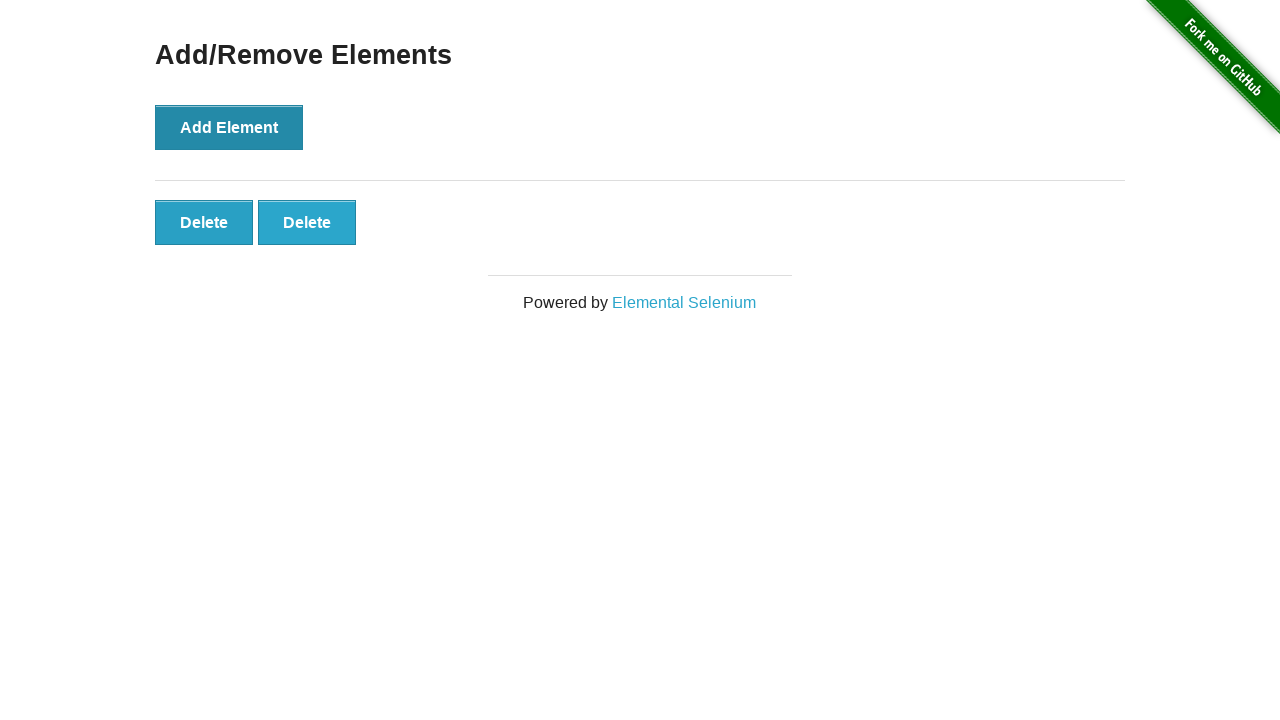

Clicked Delete button (iteration 2/2) at (204, 222) on text=Delete
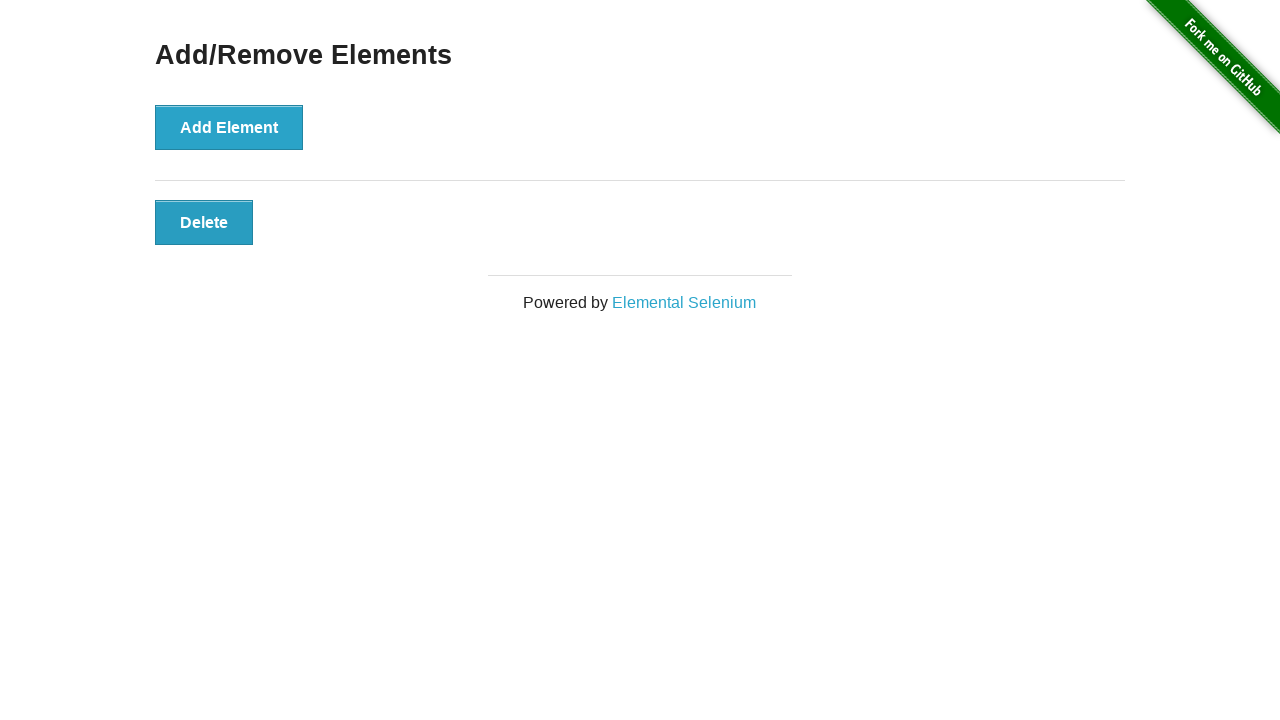

Located remaining elements - found 1 button(s)
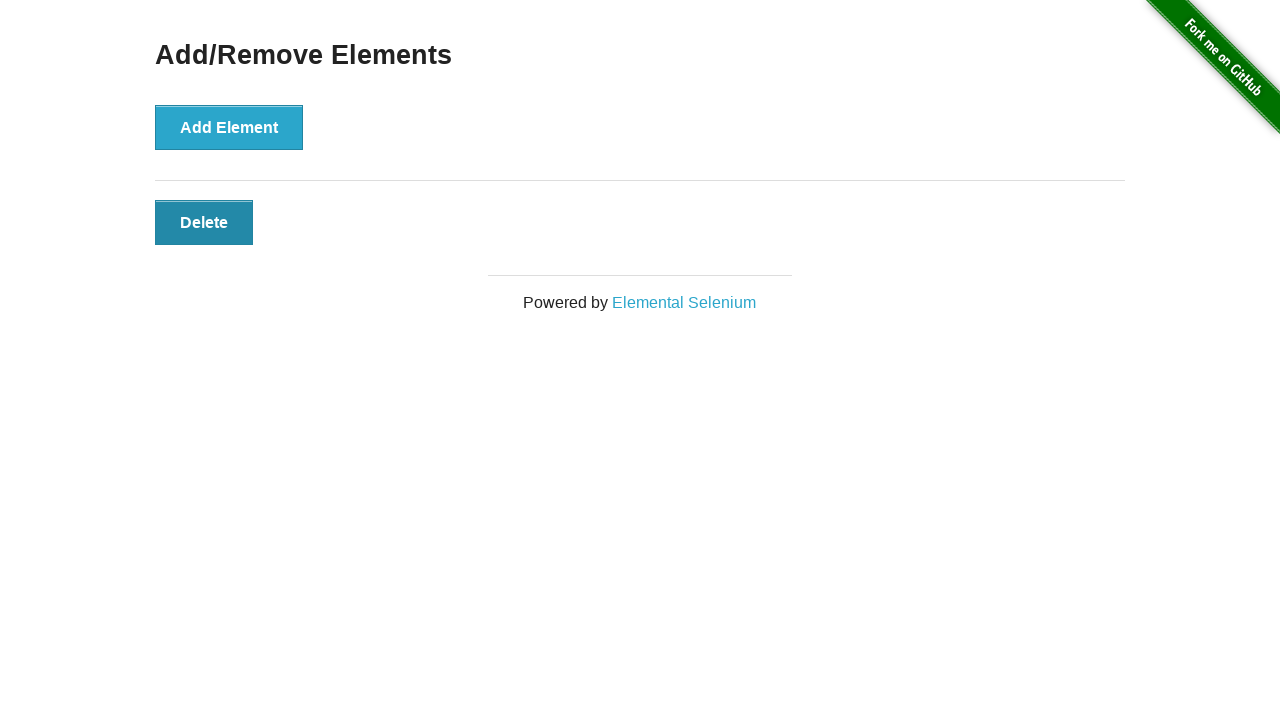

Assertion passed: 1 element remaining after adding 3 and deleting 2
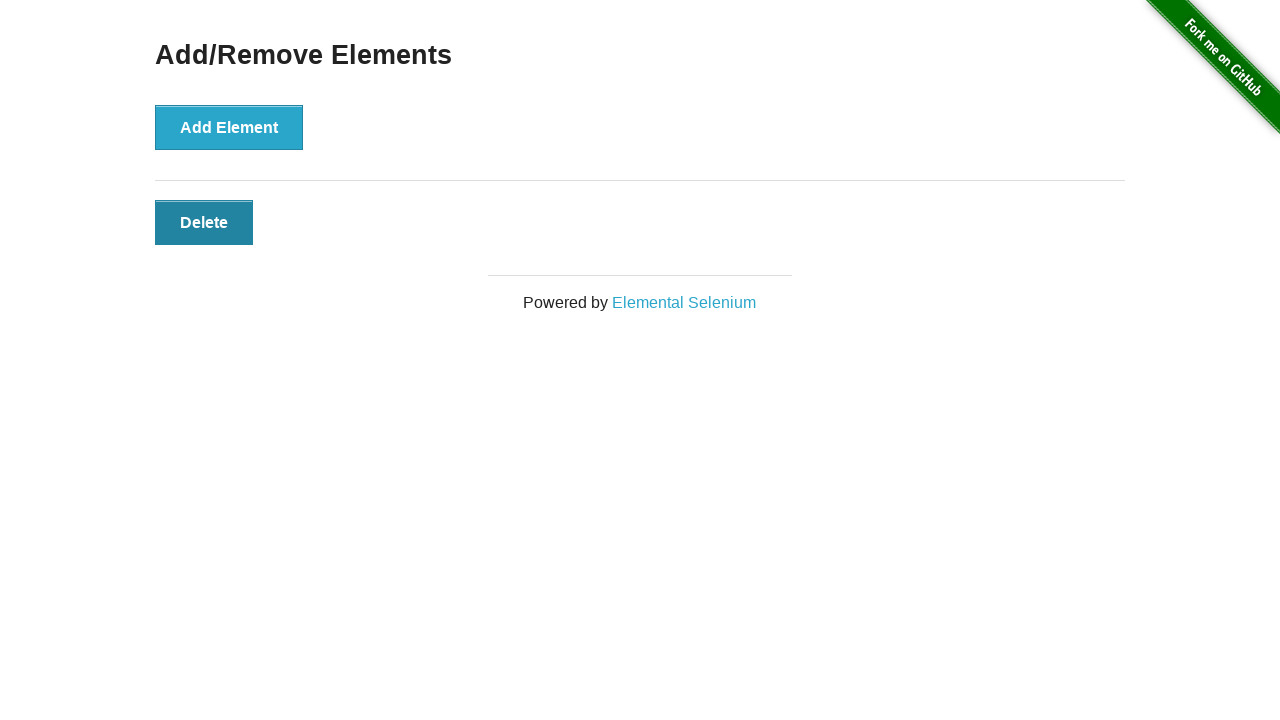

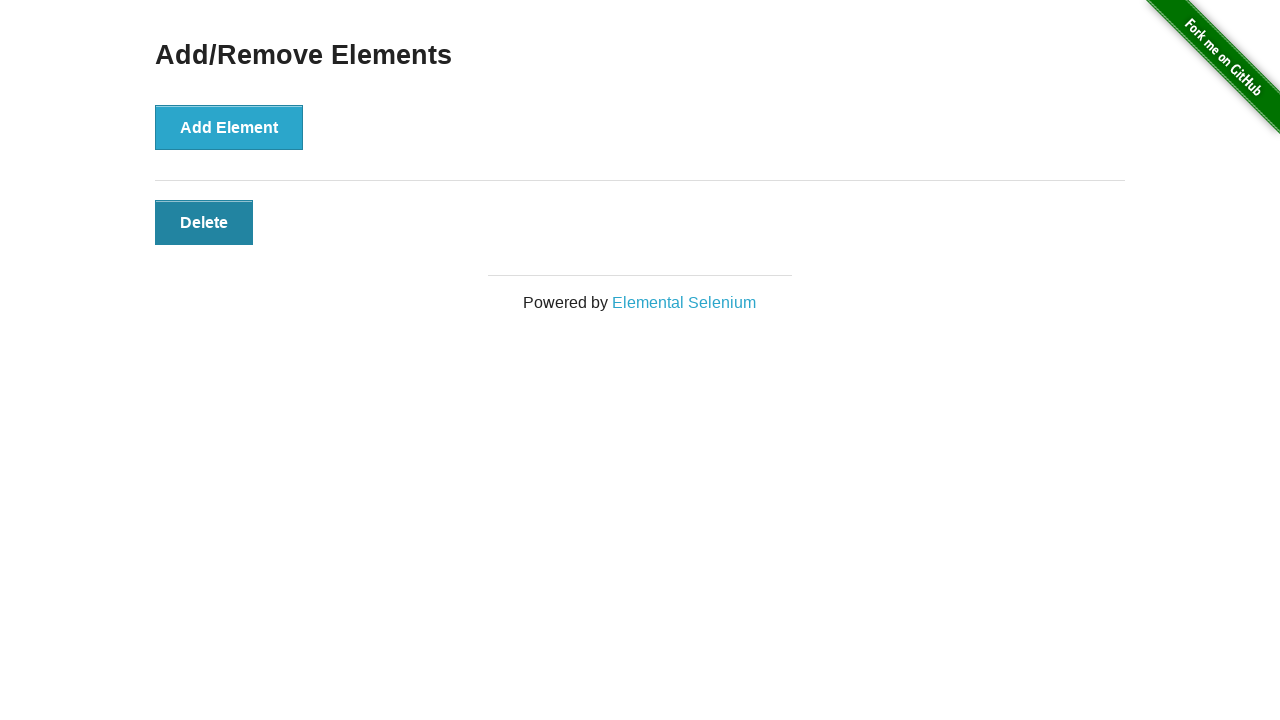